Tests network blocking functionality by blocking various ad and tracking domains (like googlesyndication.com, doubleclick.net, google-analytics.com) and verifying they don't appear in the page source after loading a website.

Starting URL: https://www.w3schools.com/jquery/default.asp

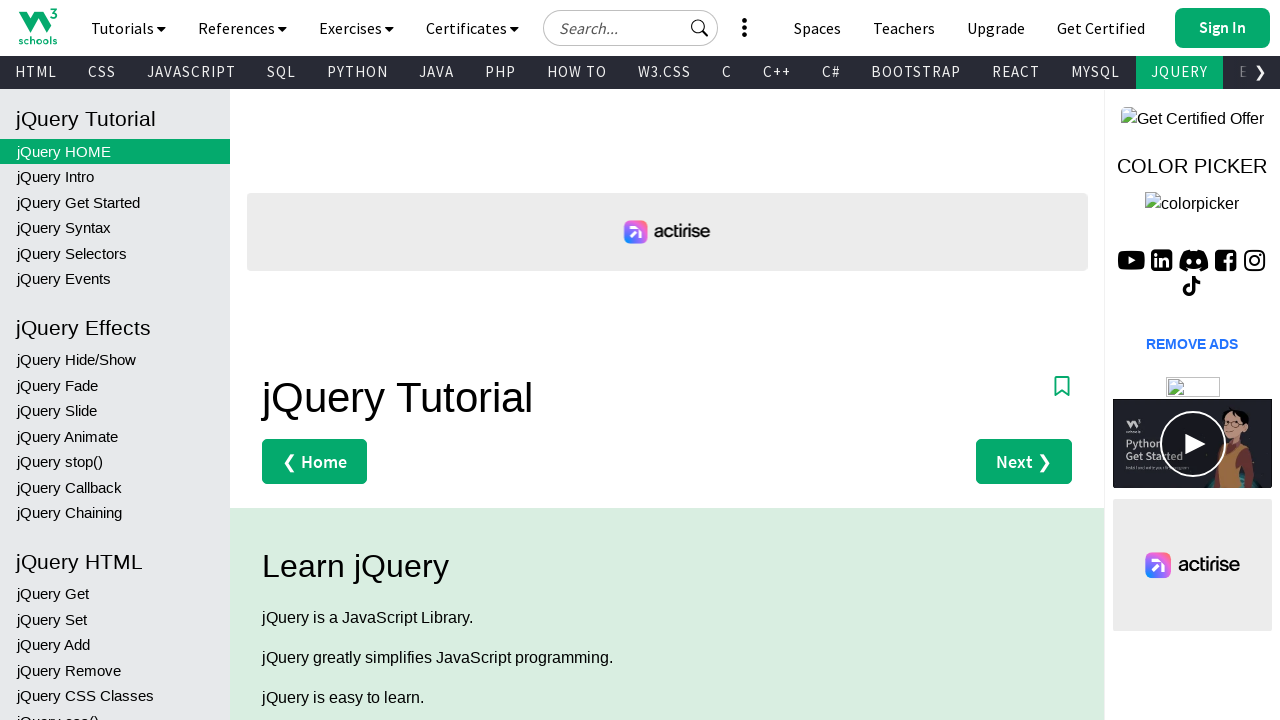

Set up route blocking for all ad and tracking domains
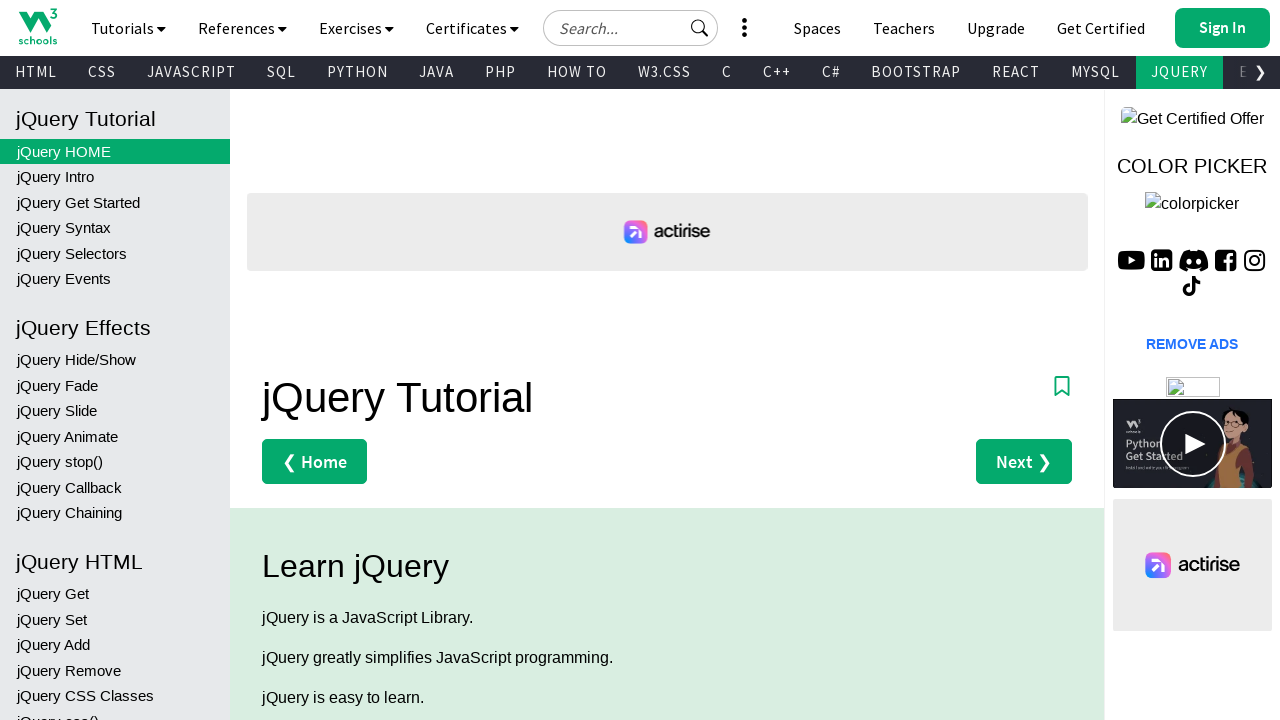

Navigated to W3Schools jQuery page with network blocking enabled
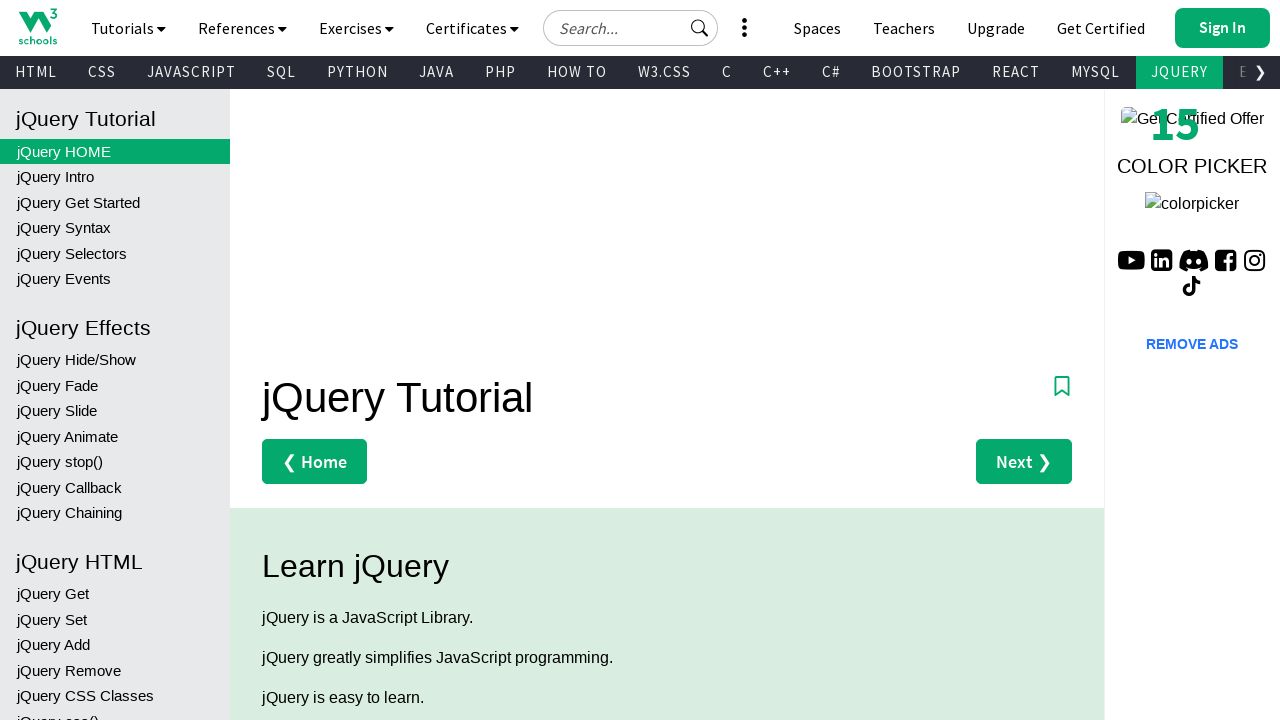

Retrieved page source content
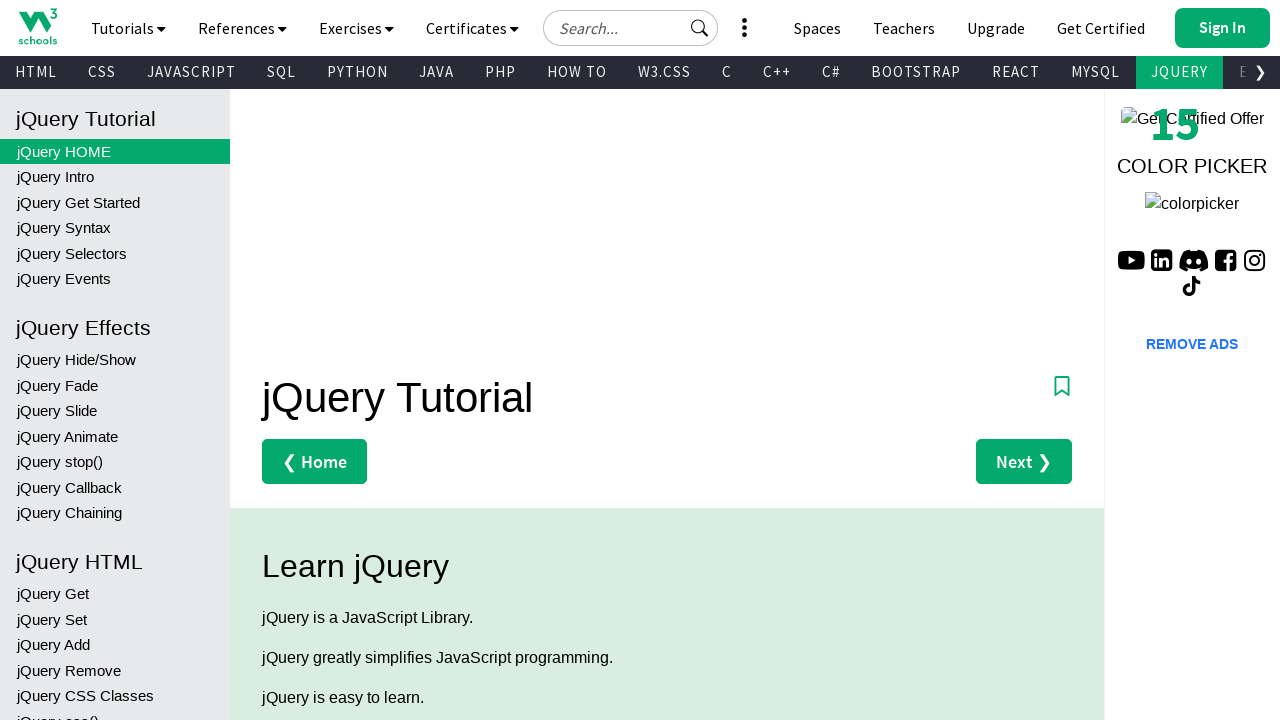

Verified doubleclick.net is not present in page source
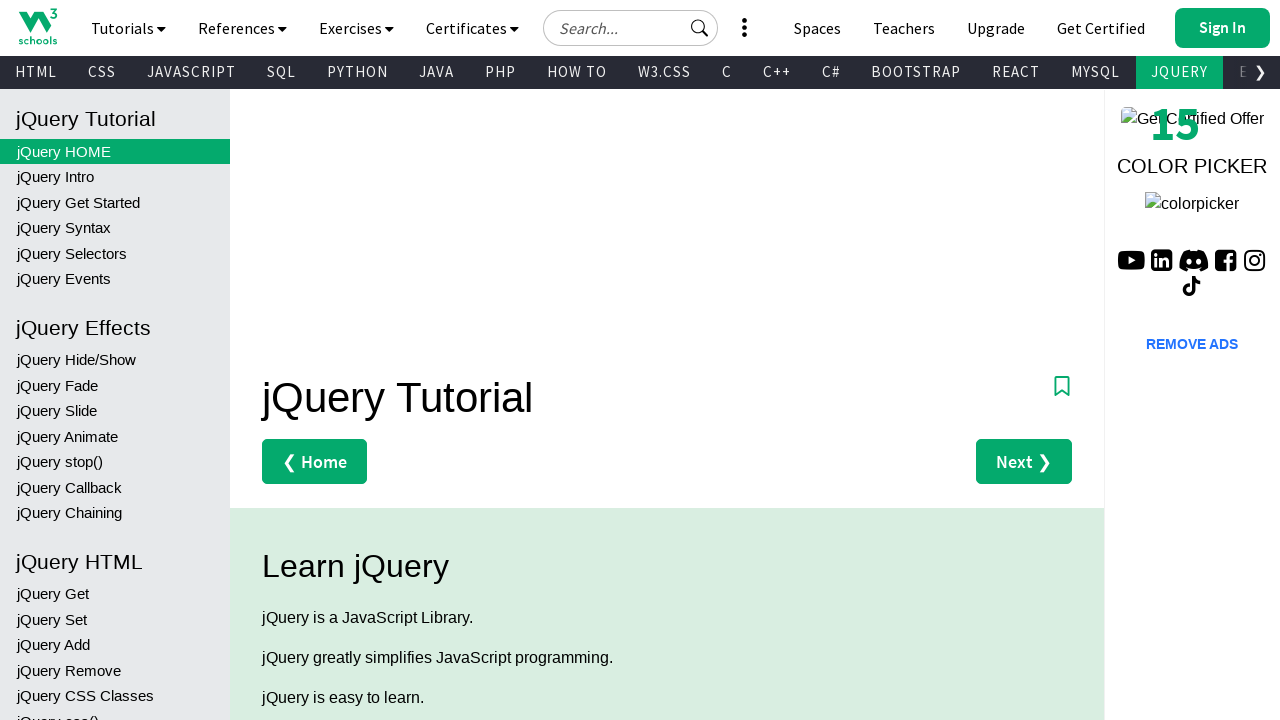

Verified google-analytics.com is not present in page source
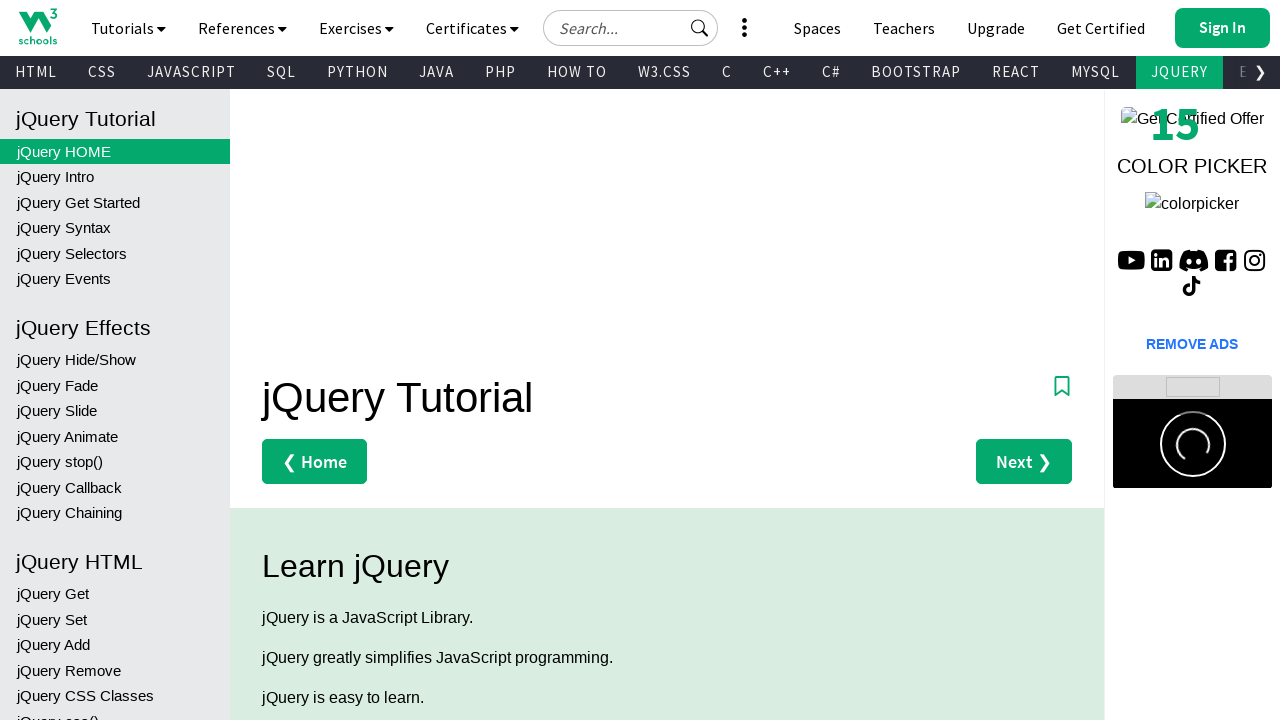

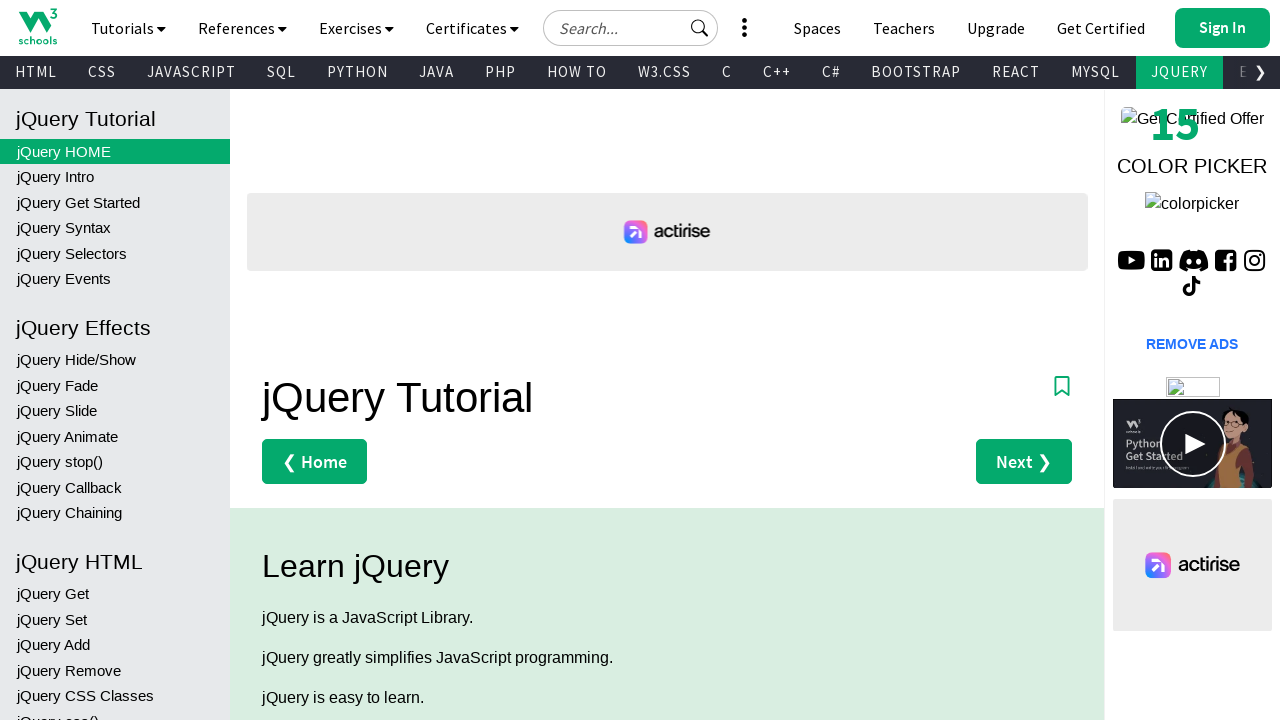